Tests that the application is responsive on mobile viewport (375x667)

Starting URL: https://thewatchmen.pages.dev

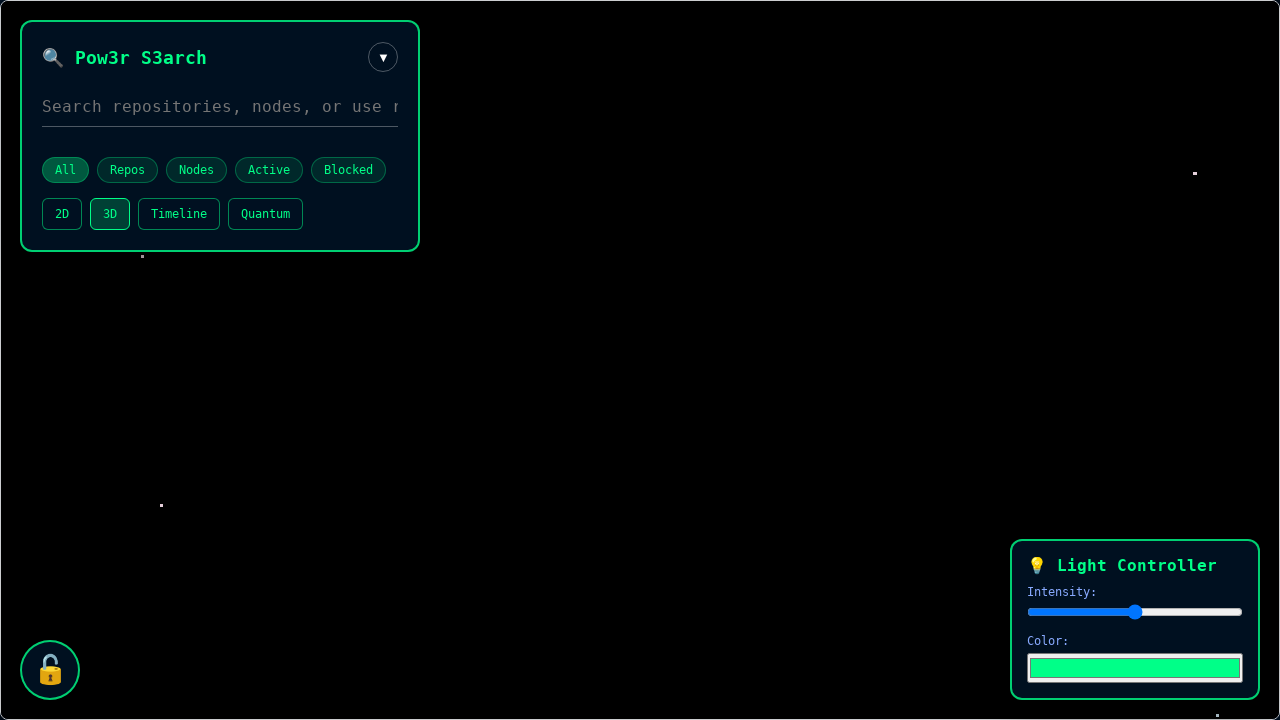

Waited for page to reach networkidle state
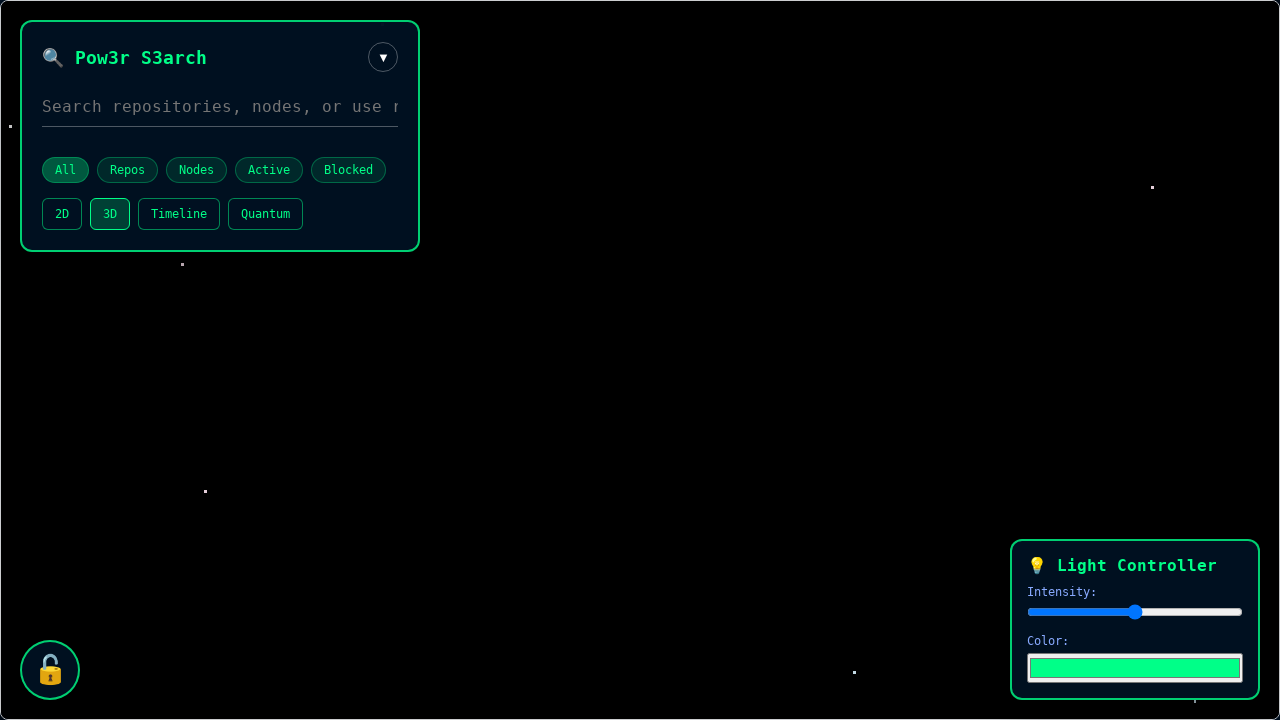

Waited 2 seconds for page initialization
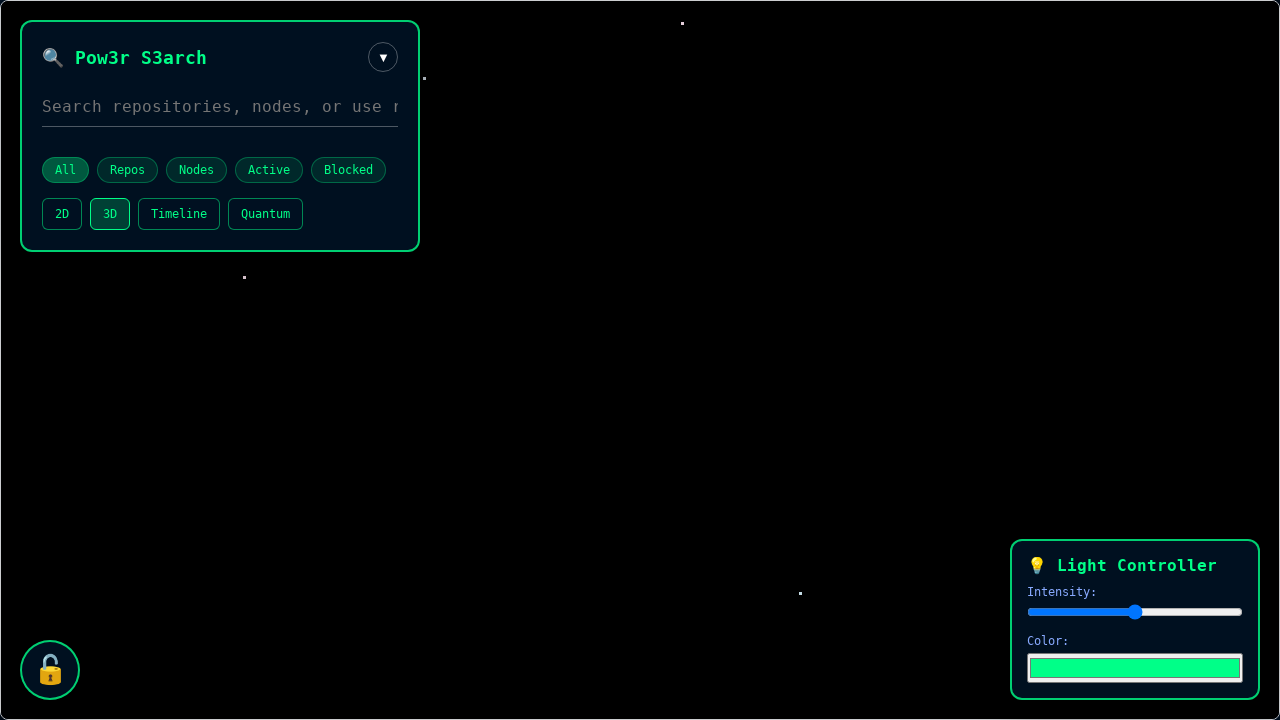

Set mobile viewport to 375x667
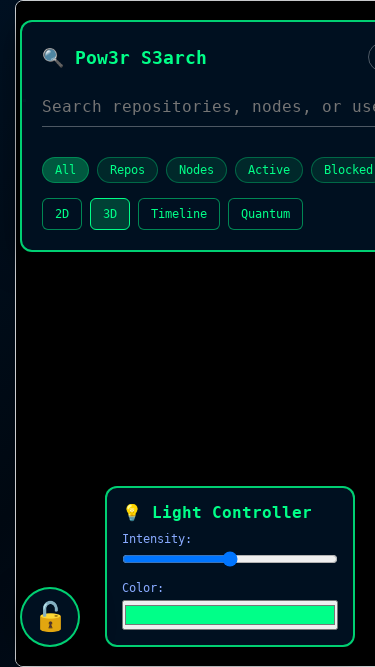

Waited 1 second for mobile layout to render
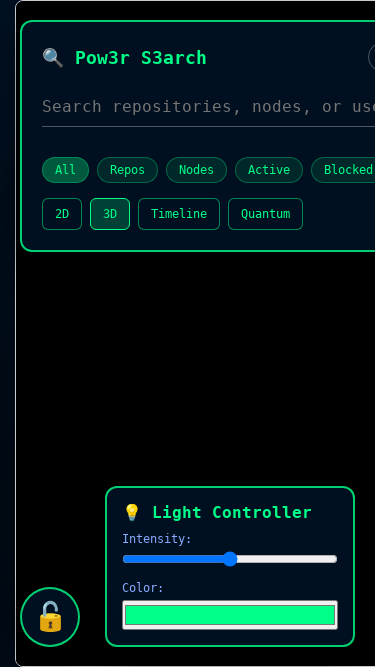

Counted 5 buttons on mobile viewport
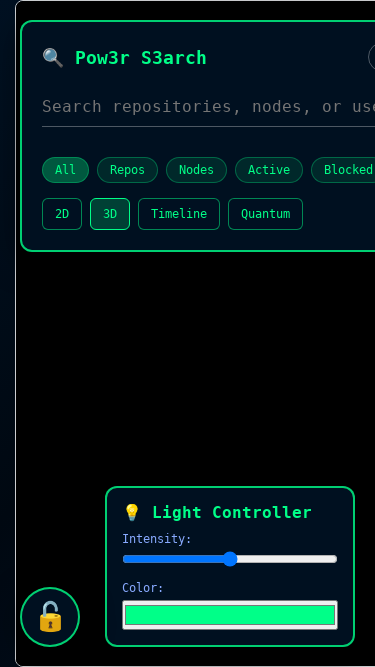

Verified that buttons are visible on mobile viewport
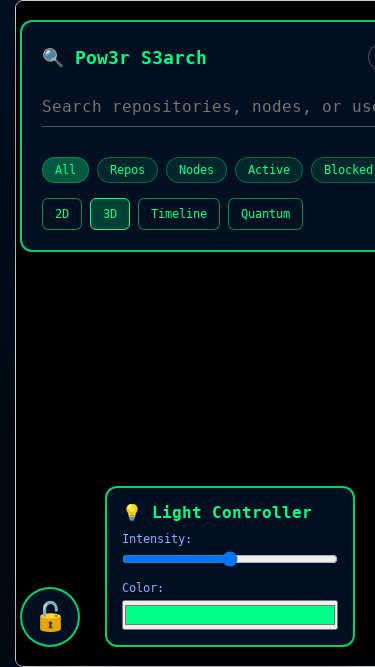

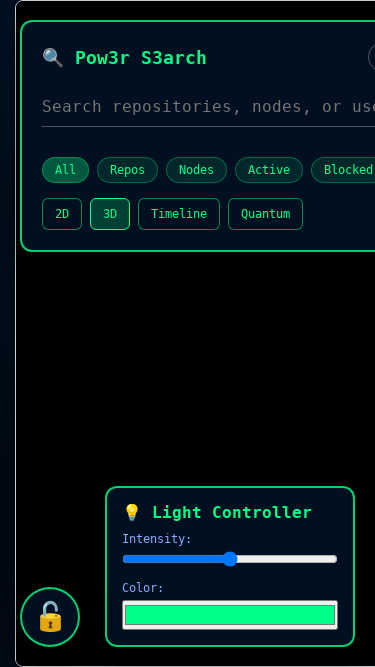